Tests drag and drop functionality on the jQuery UI droppable demo page by dragging an element and dropping it onto a target area within an iframe.

Starting URL: https://jqueryui.com/droppable/

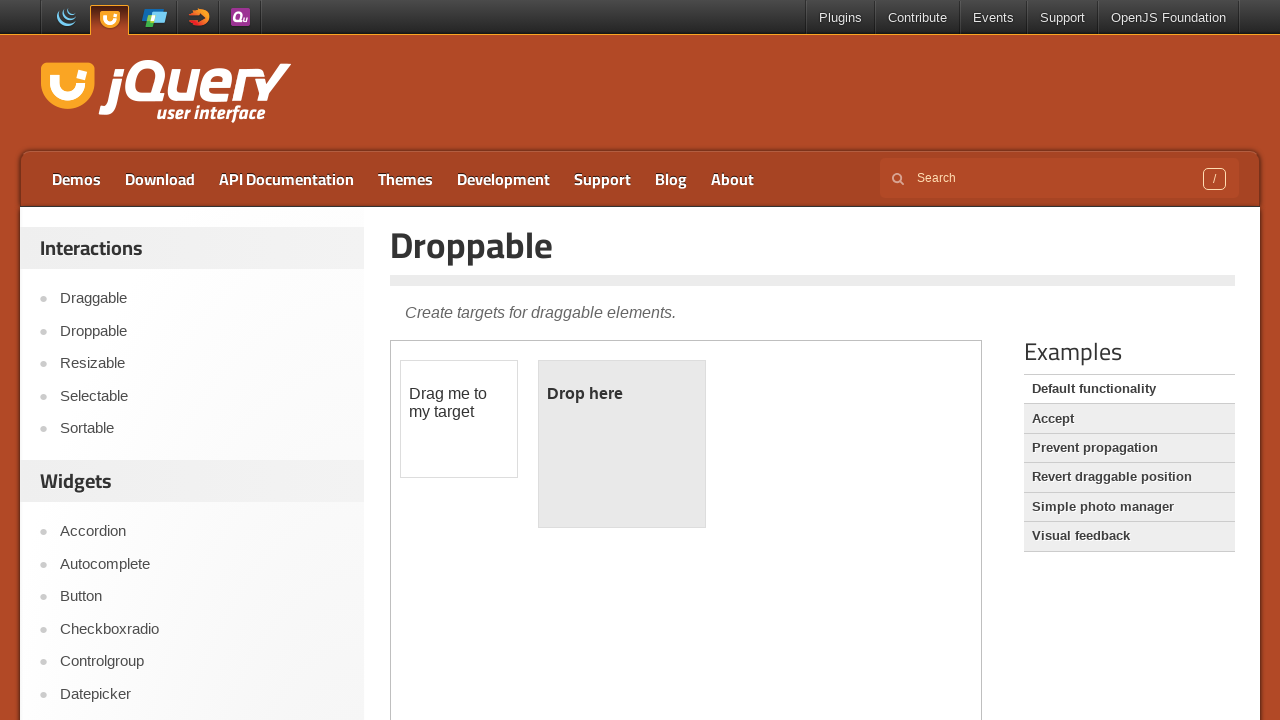

Located the demo iframe on the page
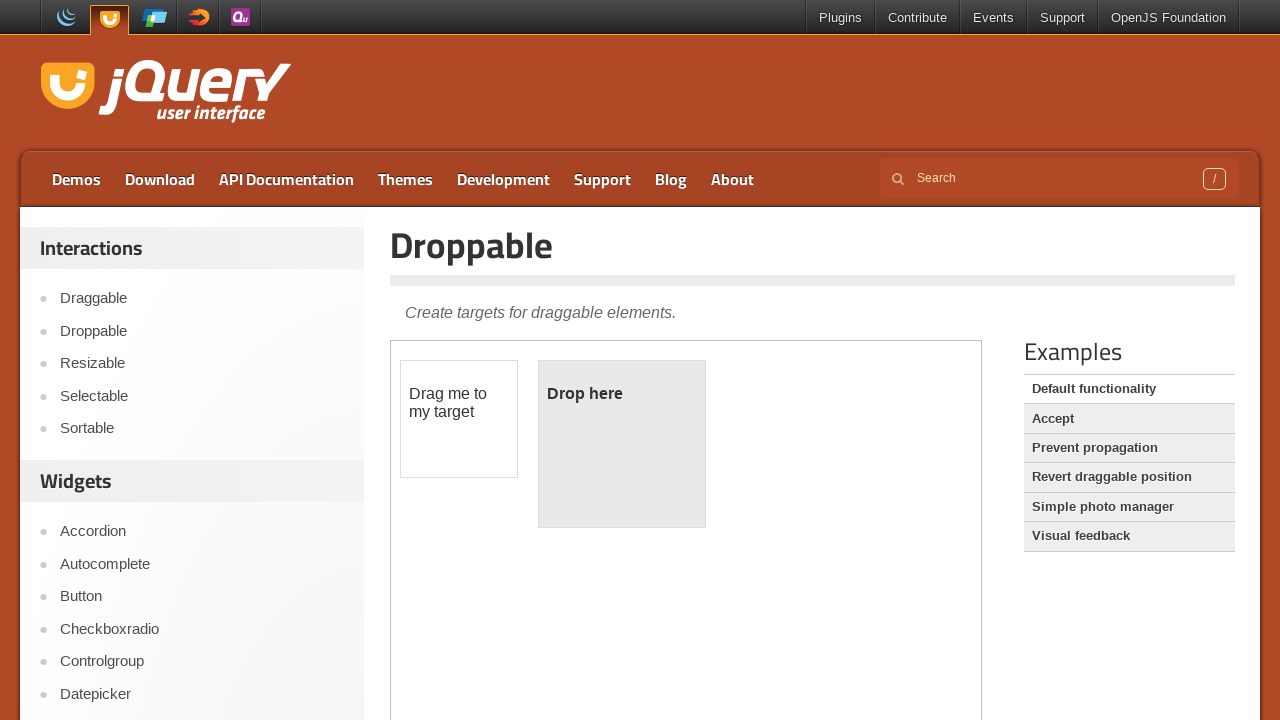

Located the draggable element (#draggable) within the iframe
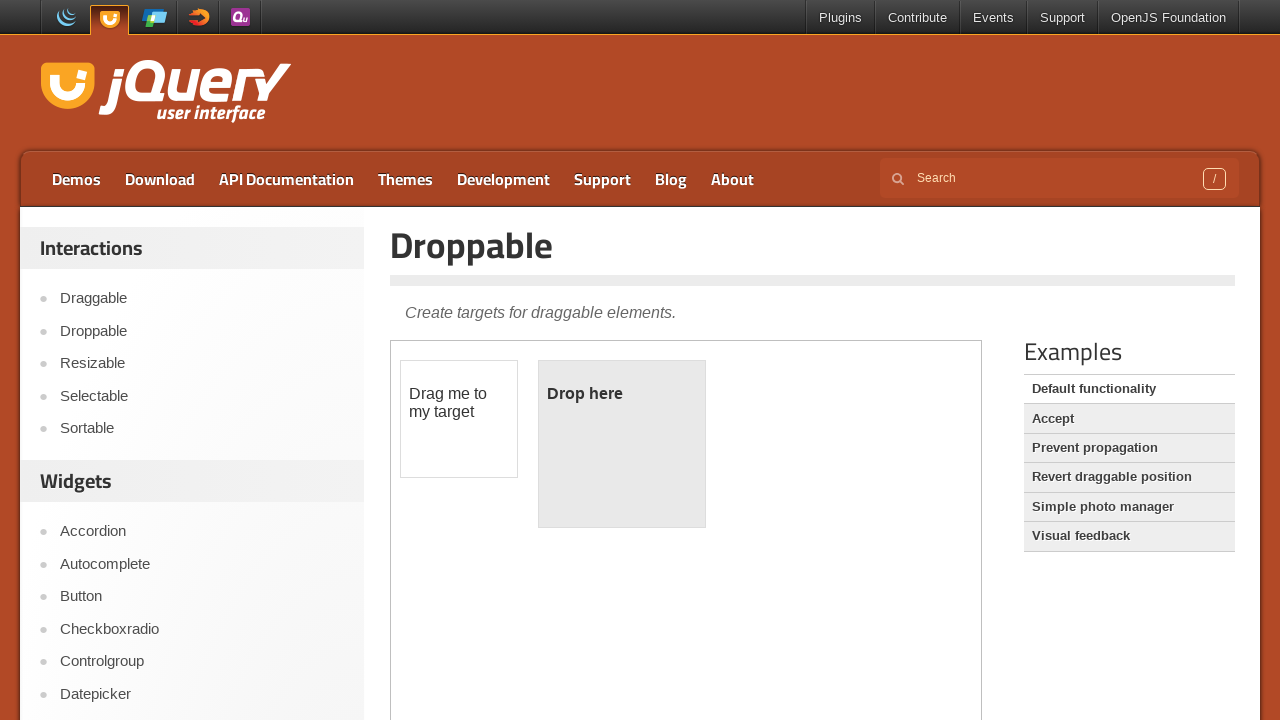

Located the droppable target element (#droppable) within the iframe
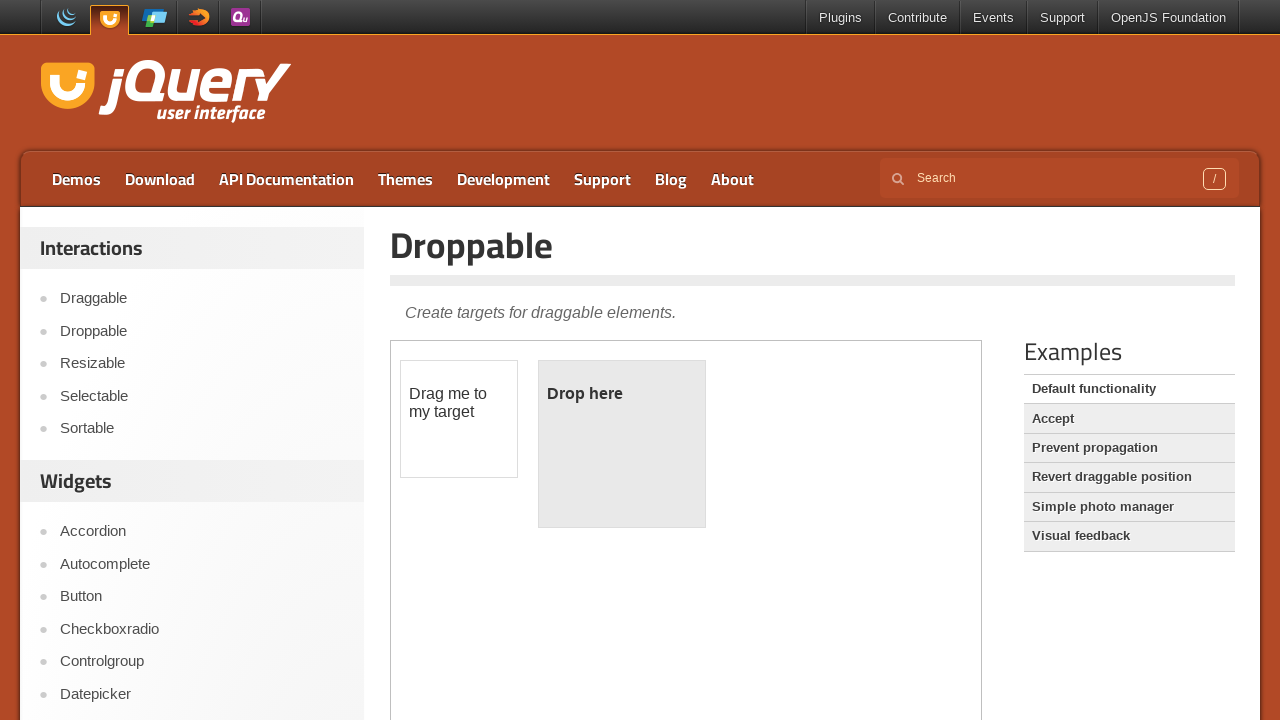

Draggable element became visible
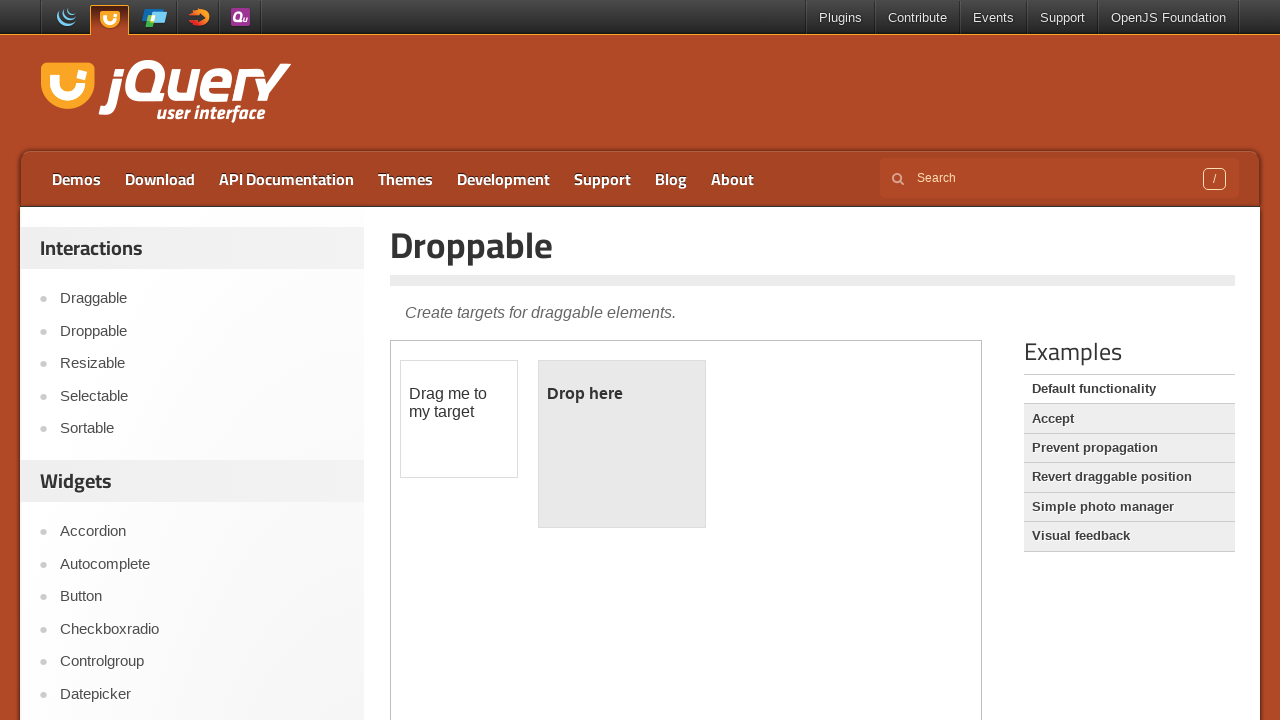

Droppable target element became visible
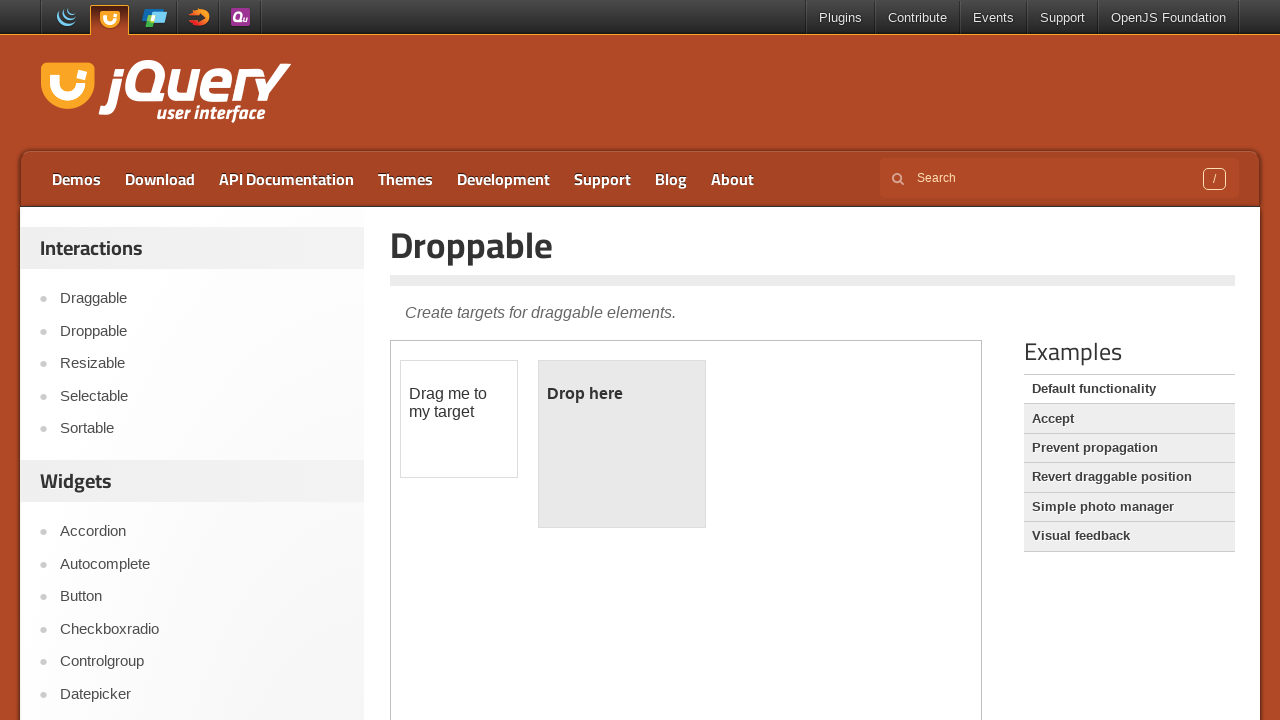

Dragged the draggable element and dropped it onto the droppable target area at (622, 444)
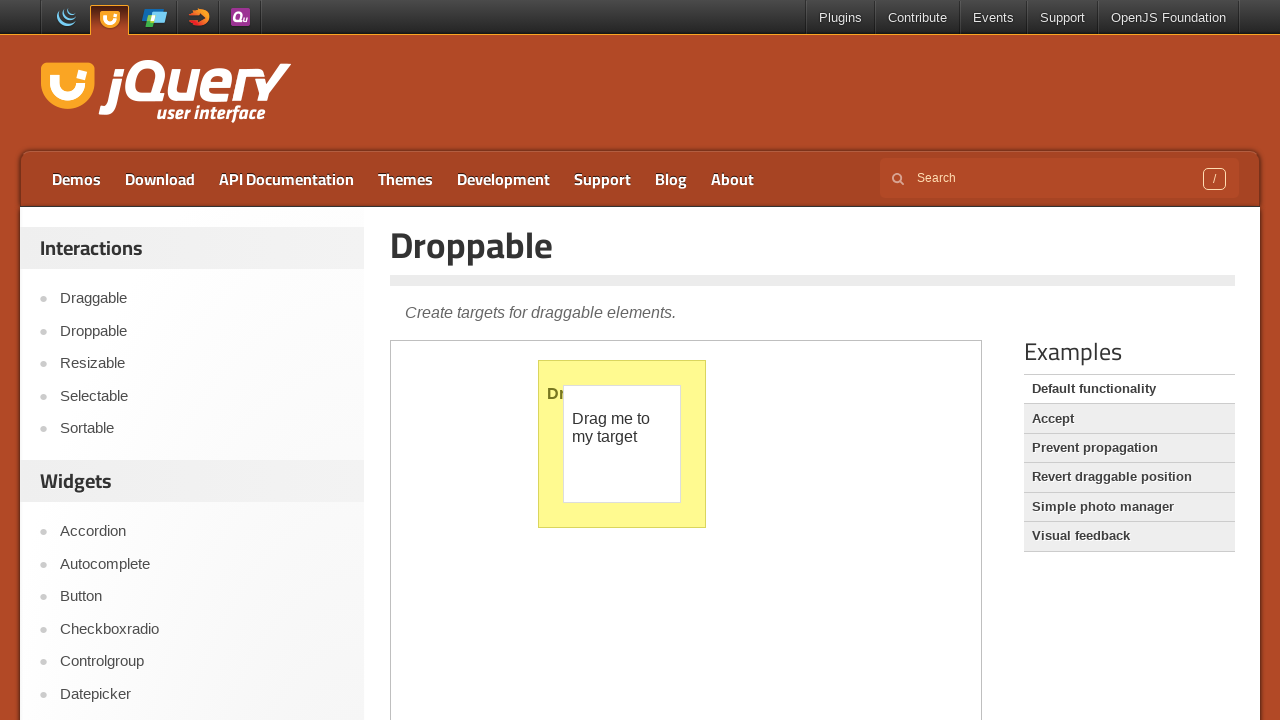

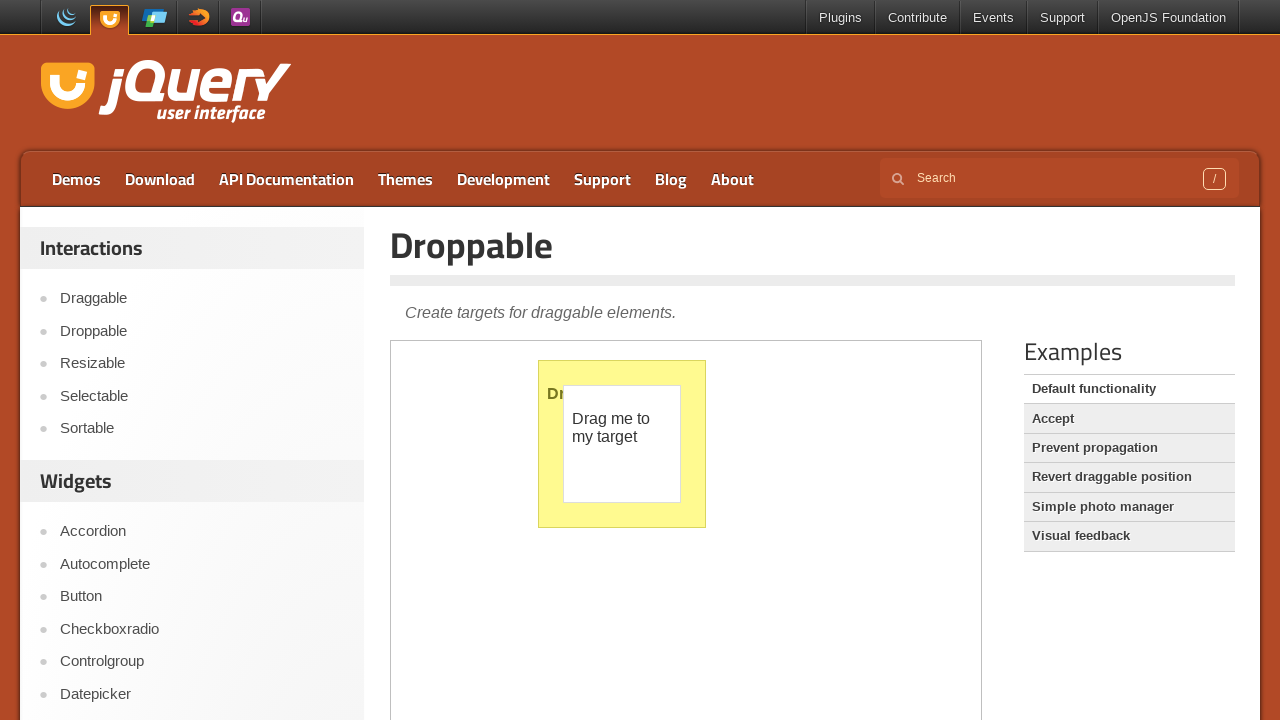